Tests that new todo items are appended to the bottom of the list and the counter displays correctly.

Starting URL: https://demo.playwright.dev/todomvc

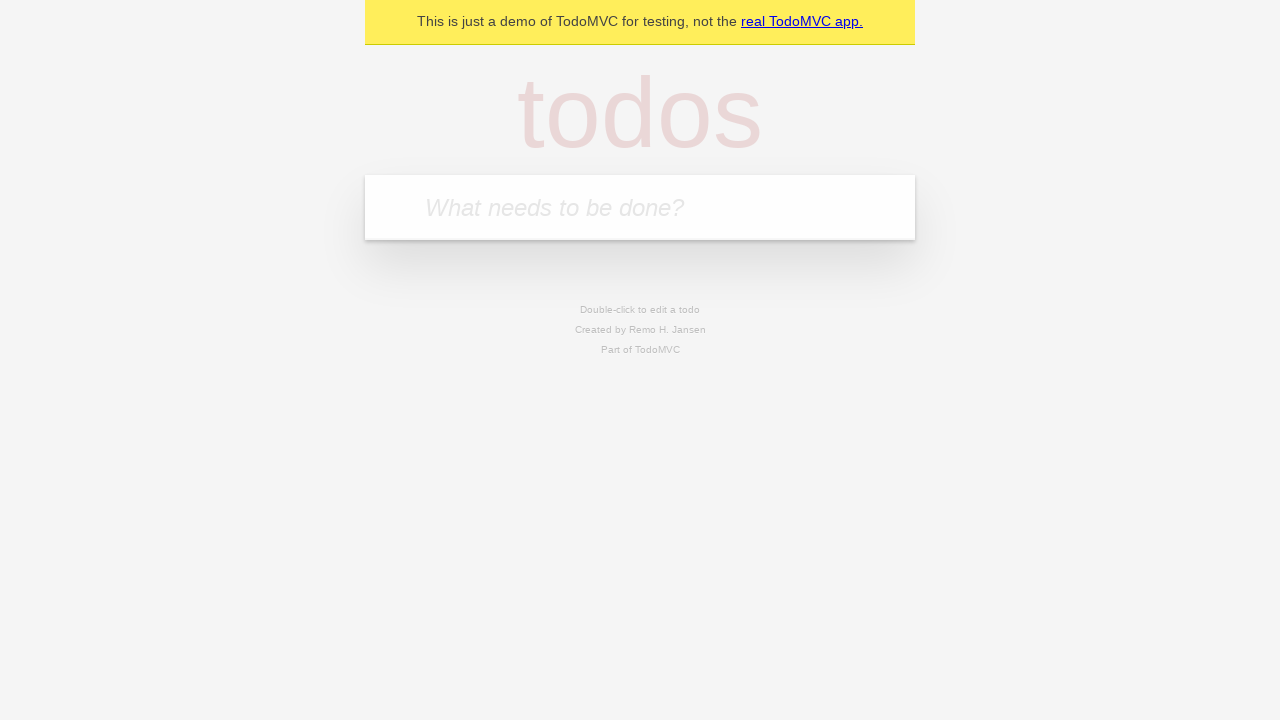

Filled todo input with 'buy some cheese' on internal:attr=[placeholder="What needs to be done?"i]
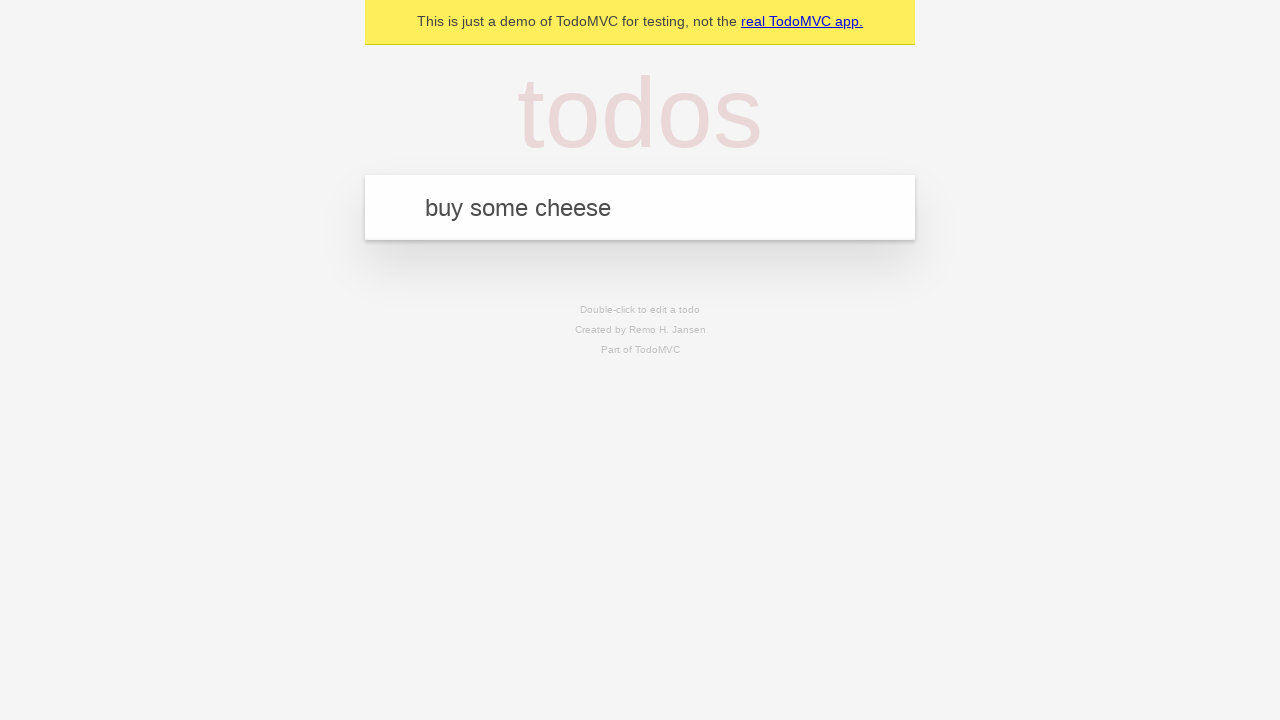

Pressed Enter to add first todo item on internal:attr=[placeholder="What needs to be done?"i]
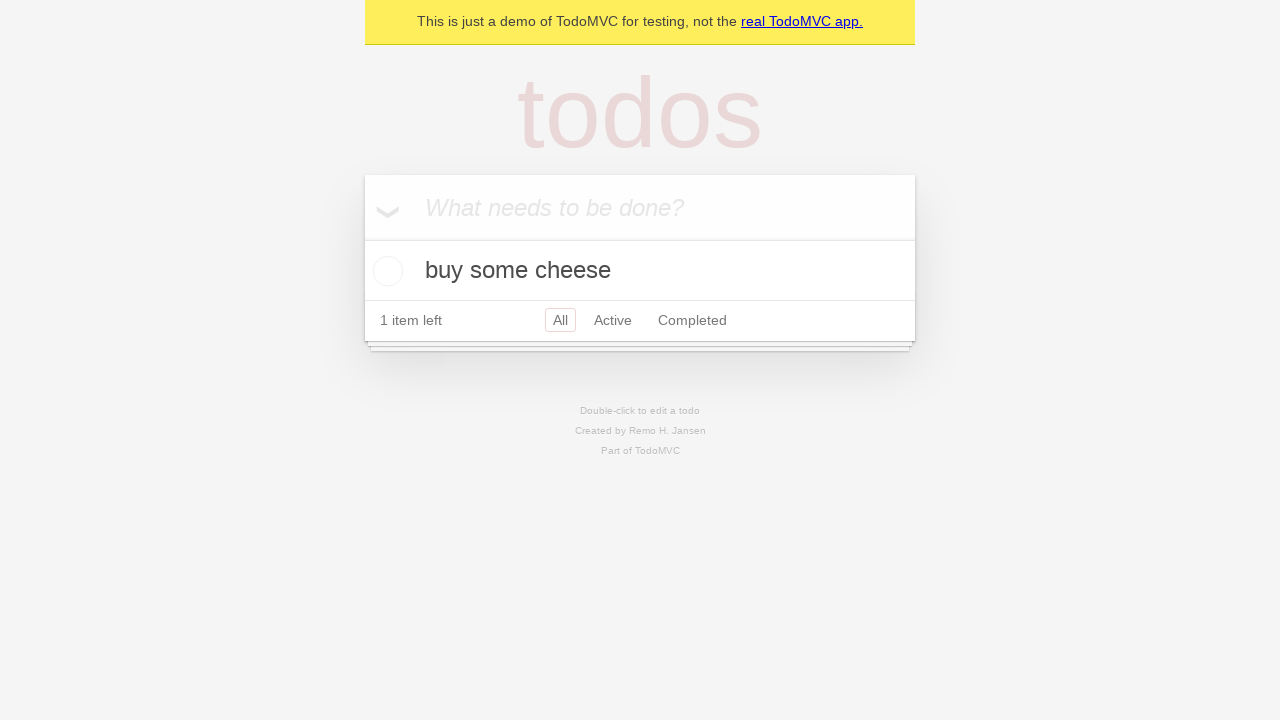

Filled todo input with 'feed the cat' on internal:attr=[placeholder="What needs to be done?"i]
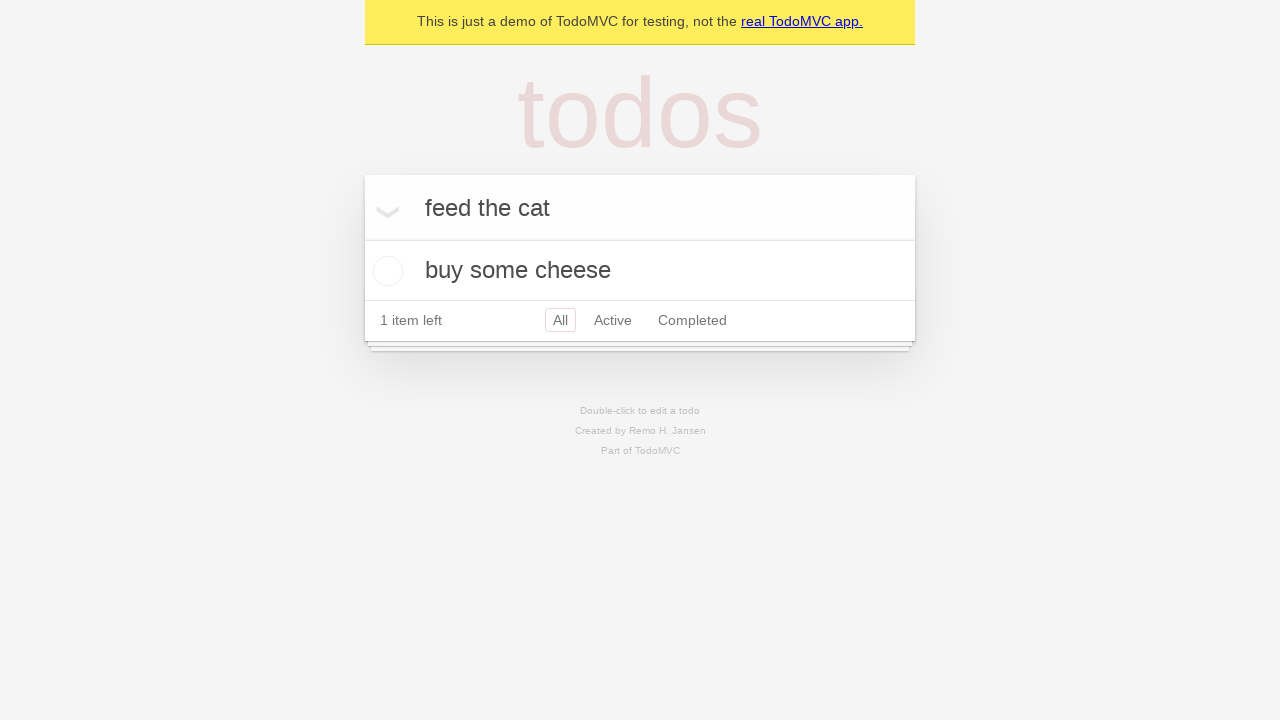

Pressed Enter to add second todo item on internal:attr=[placeholder="What needs to be done?"i]
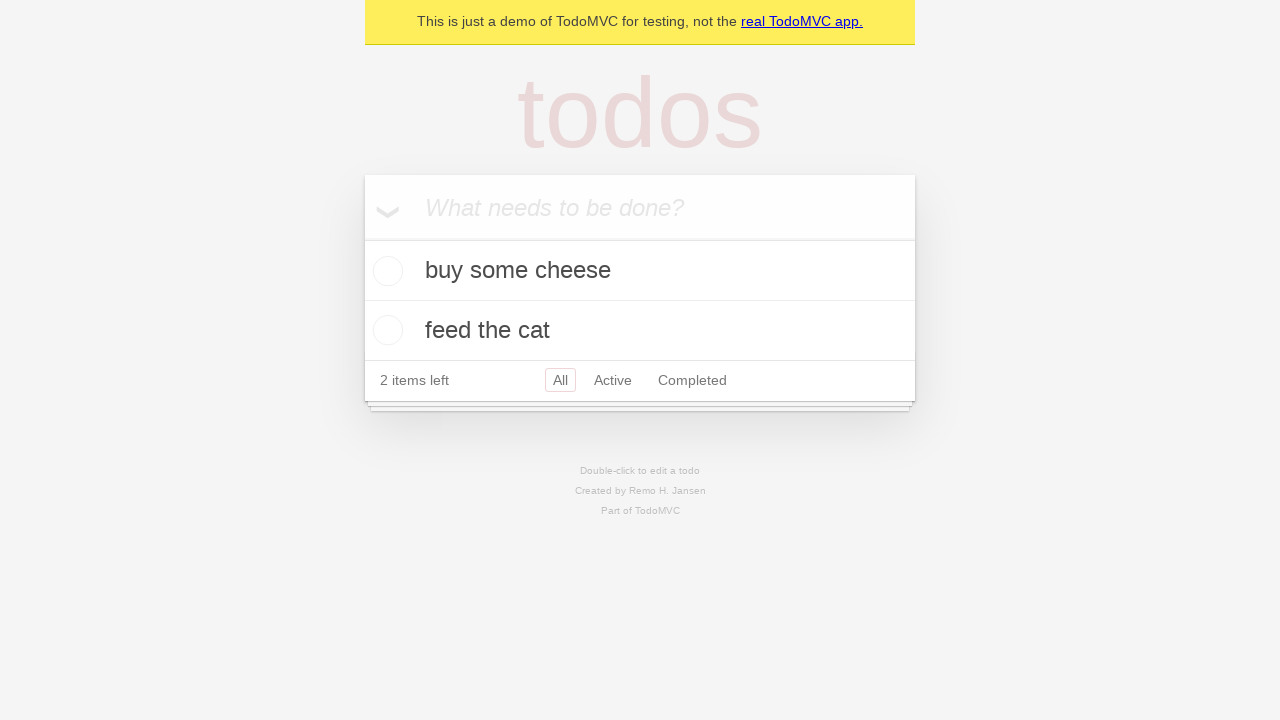

Filled todo input with 'book a doctors appointment' on internal:attr=[placeholder="What needs to be done?"i]
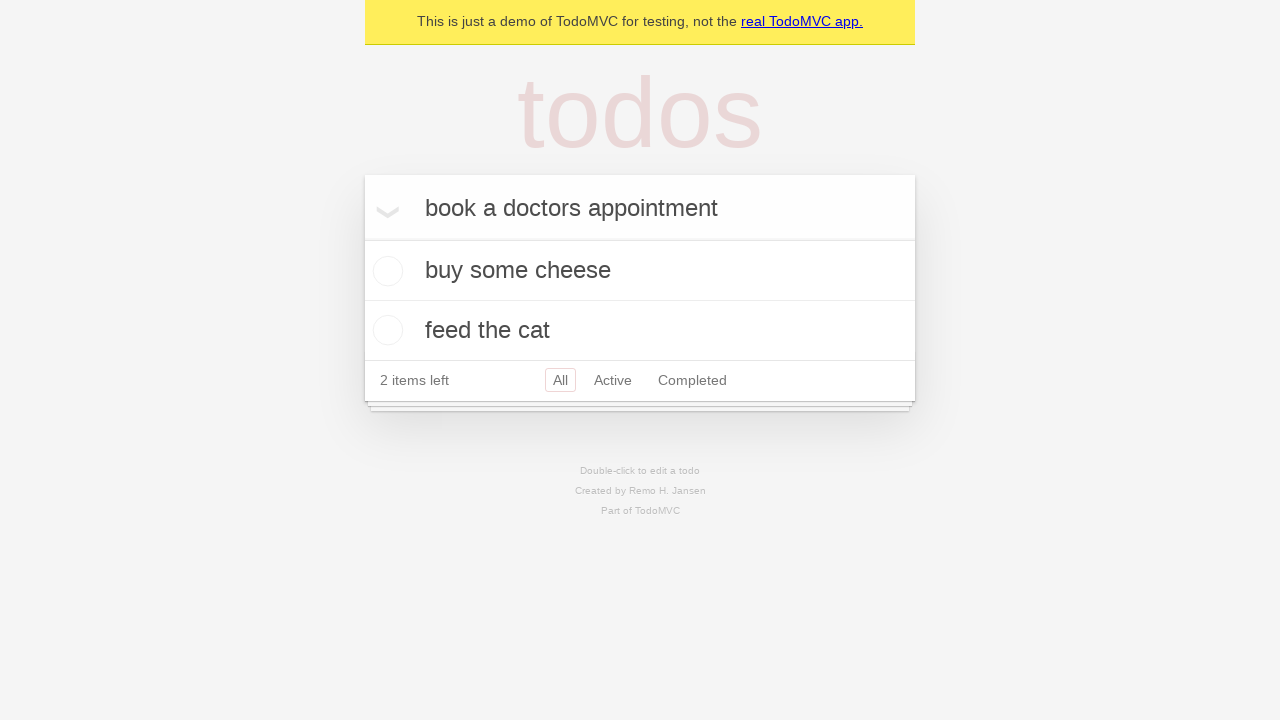

Pressed Enter to add third todo item on internal:attr=[placeholder="What needs to be done?"i]
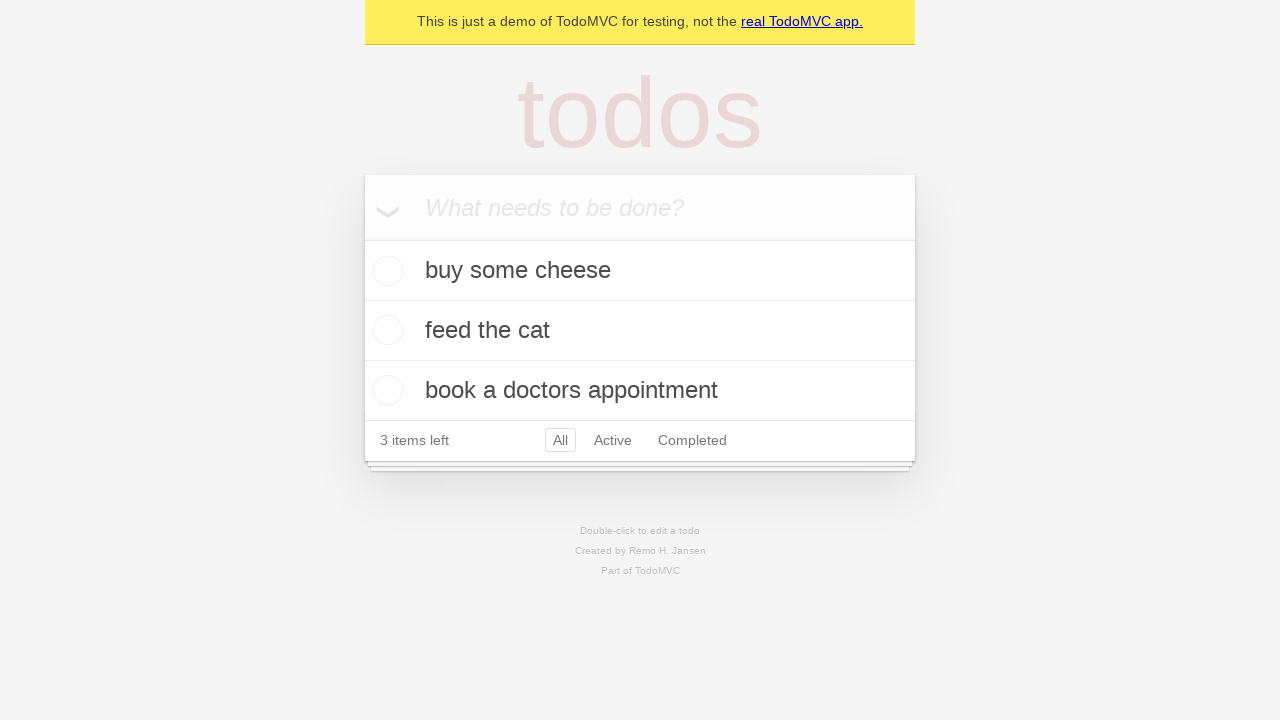

Todo counter loaded, all items appended to list
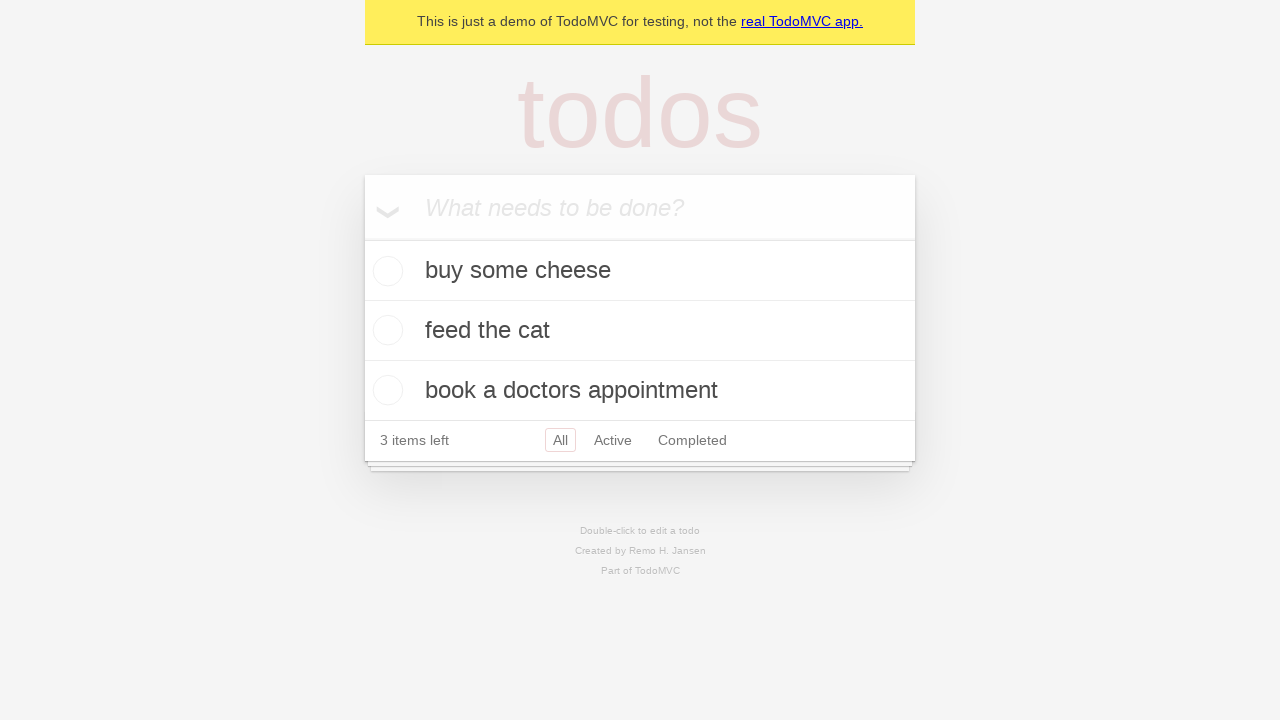

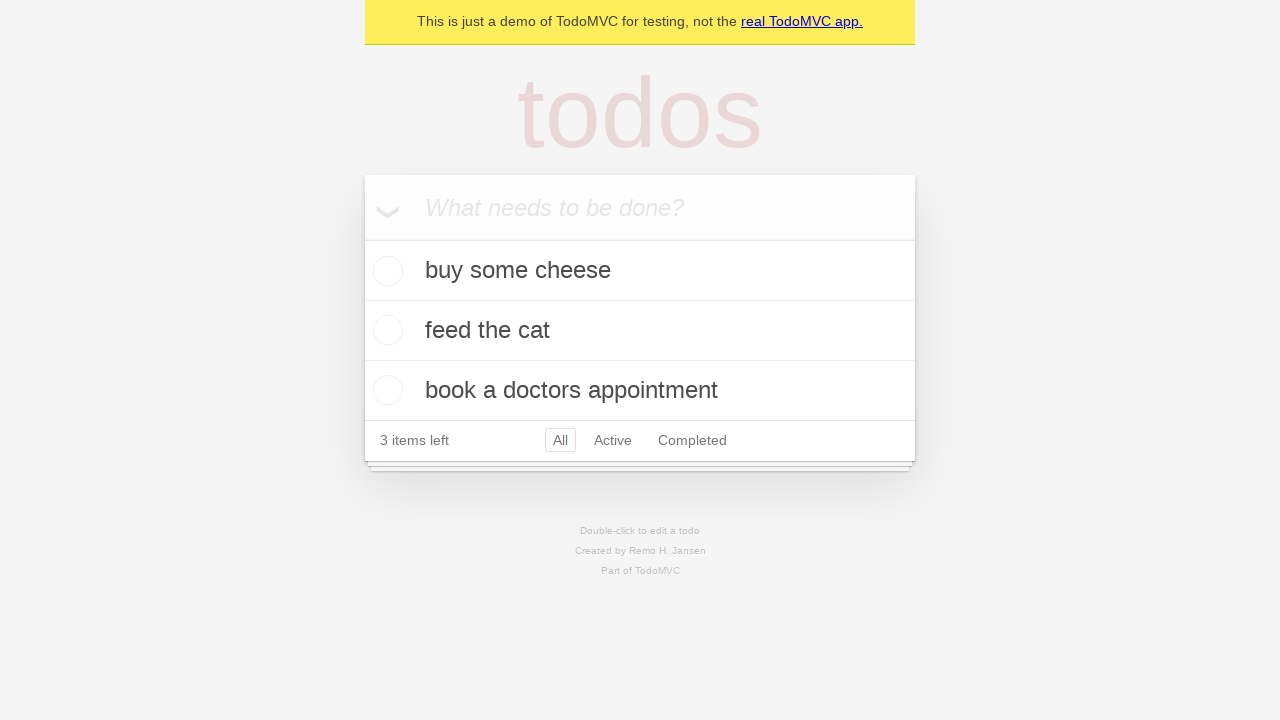